Tests alert functionality on a demo automation site by clicking on an alert tab and then clicking a button to trigger an alert

Starting URL: http://demo.automationtesting.in/Alerts.html

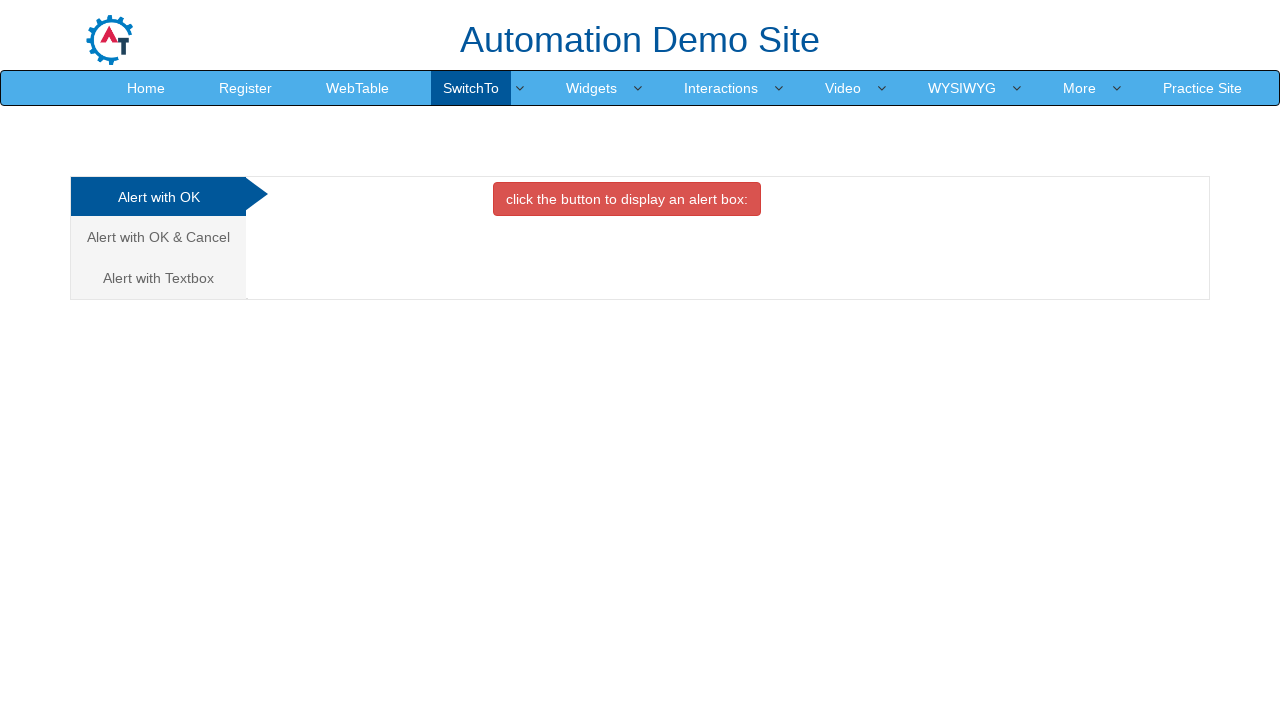

Clicked on the third alert tab at (158, 278) on (//a[@class='analystic'])[3]
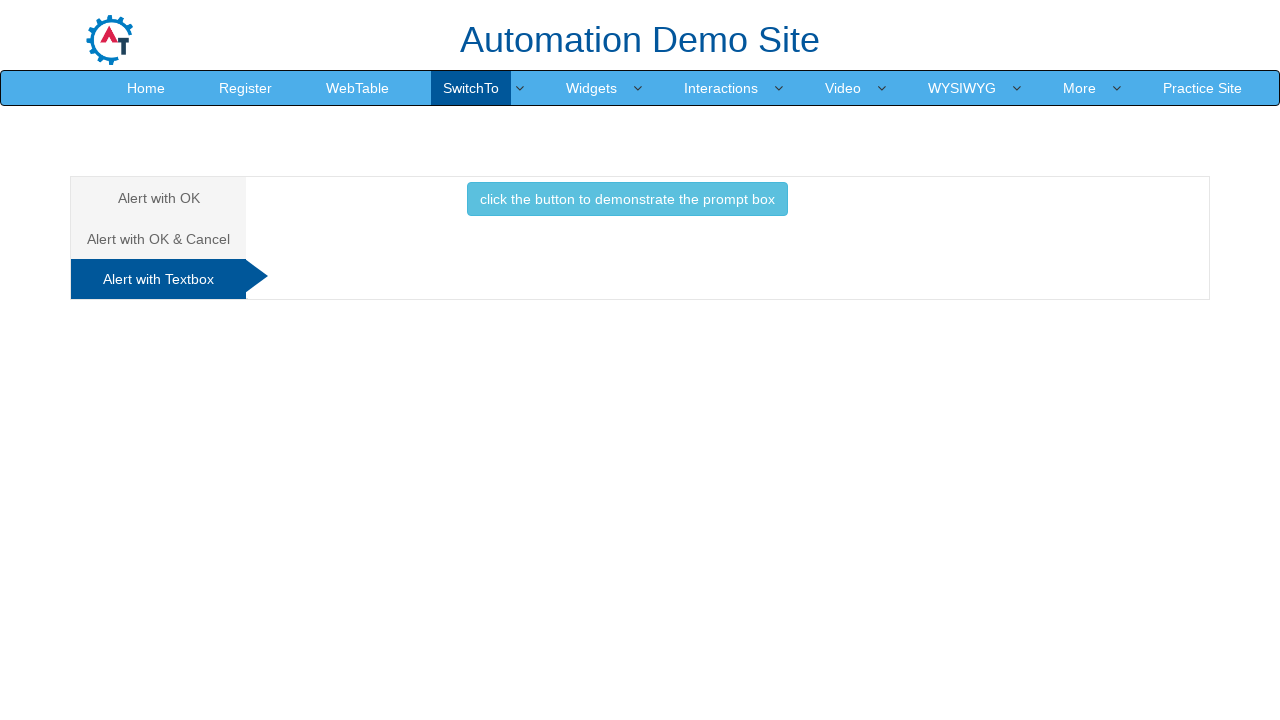

Clicked the info button to trigger alert at (627, 199) on button.btn.btn-info
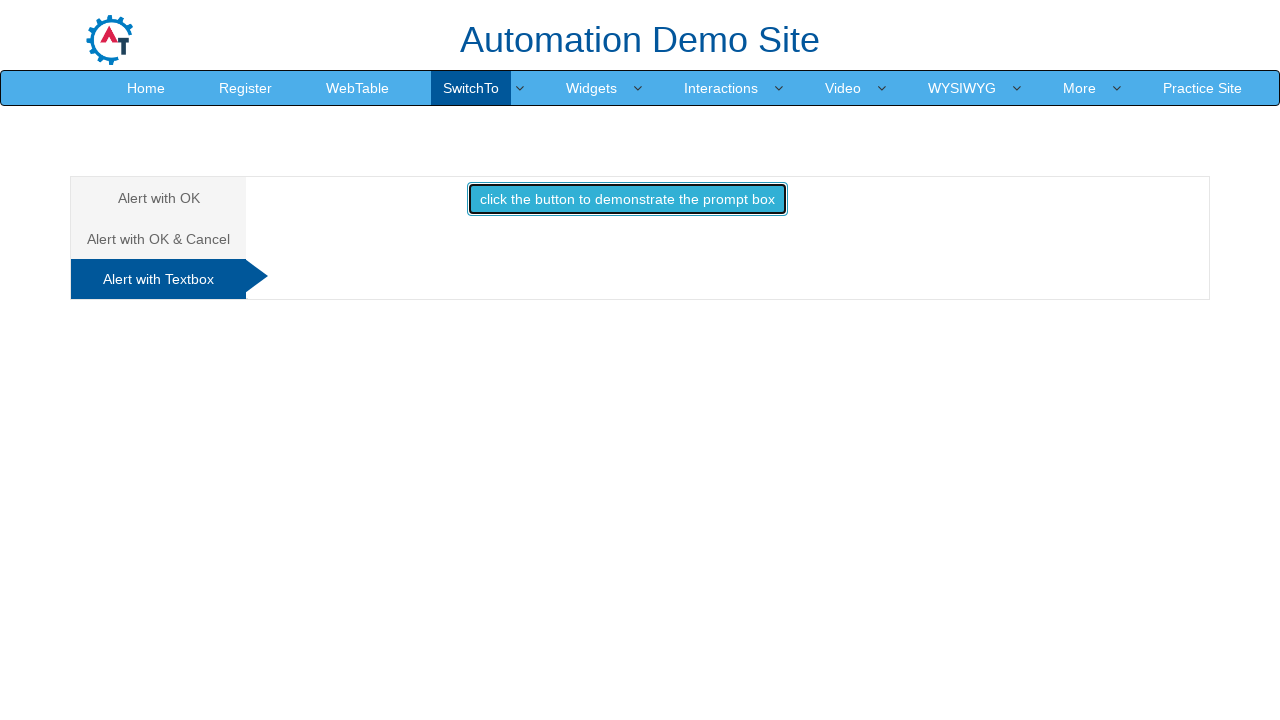

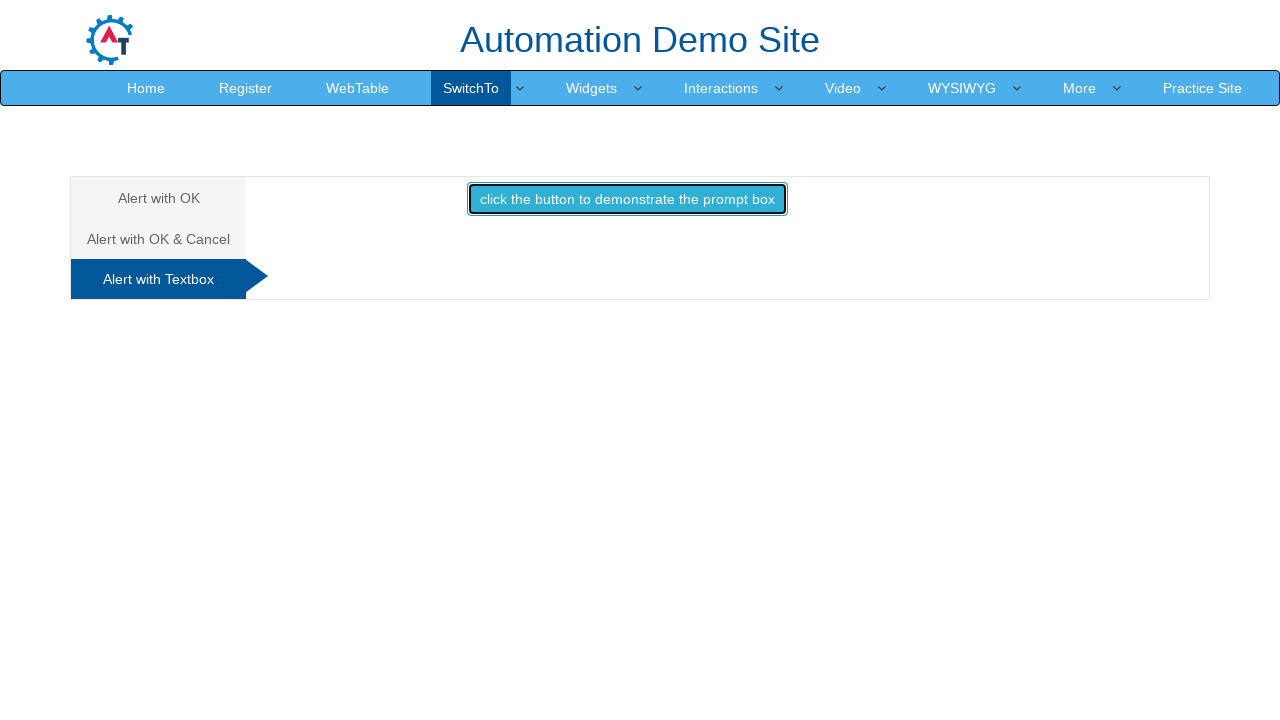